Tests that a Gcores article detail page loads correctly by verifying the URL and checking that no HTTP error codes are present.

Starting URL: https://www.gcores.com/articles/169291

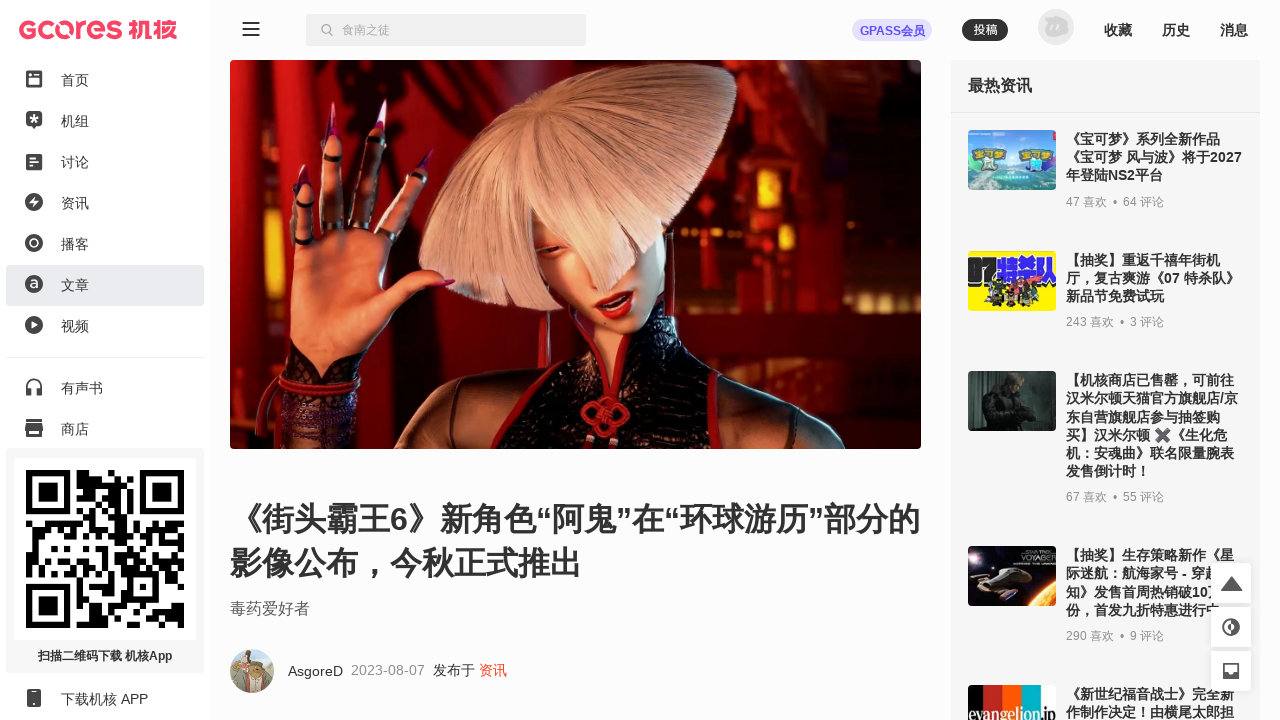

Page DOM content loaded
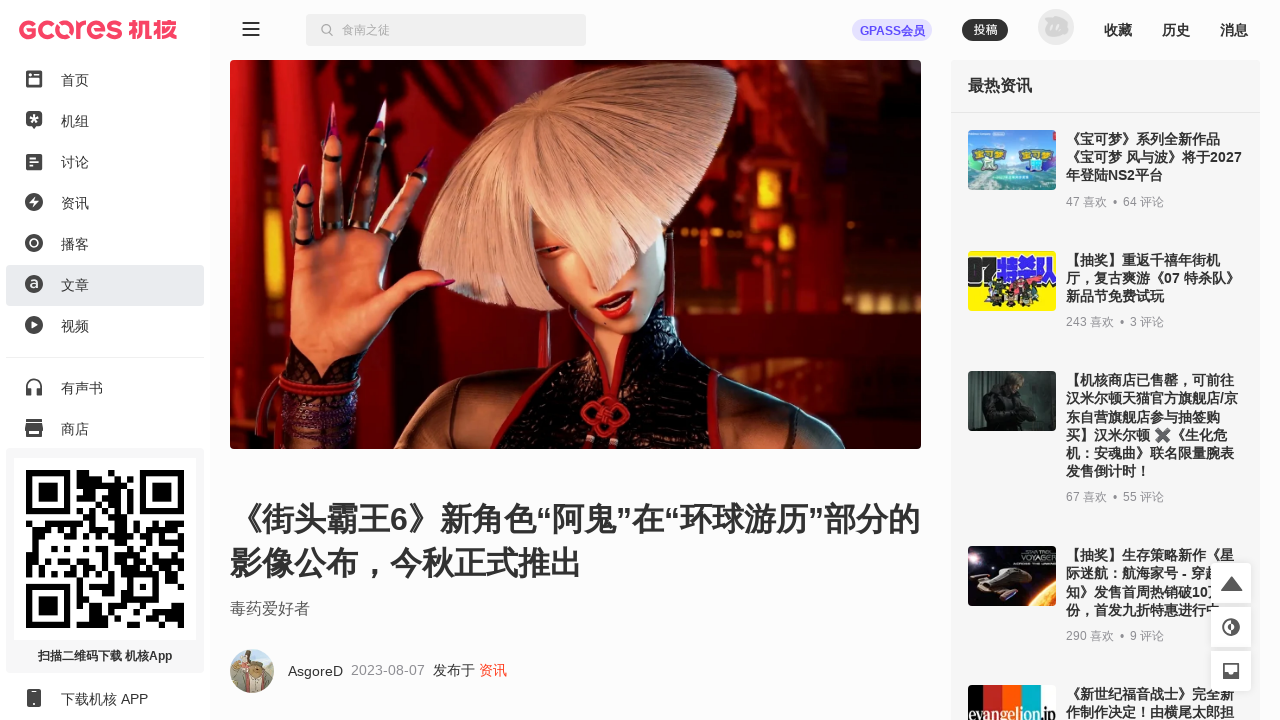

Verified URL contains https://www.gcores.com/articles/169291
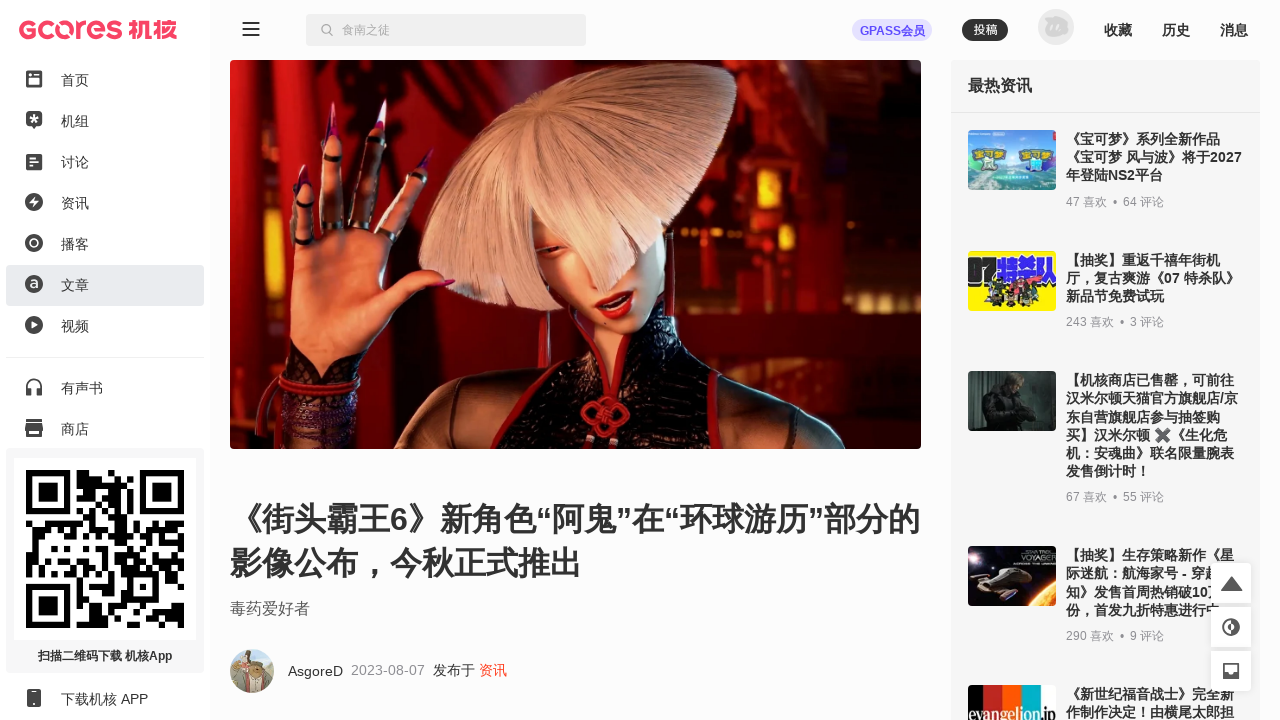

Article content container #app_inner is visible
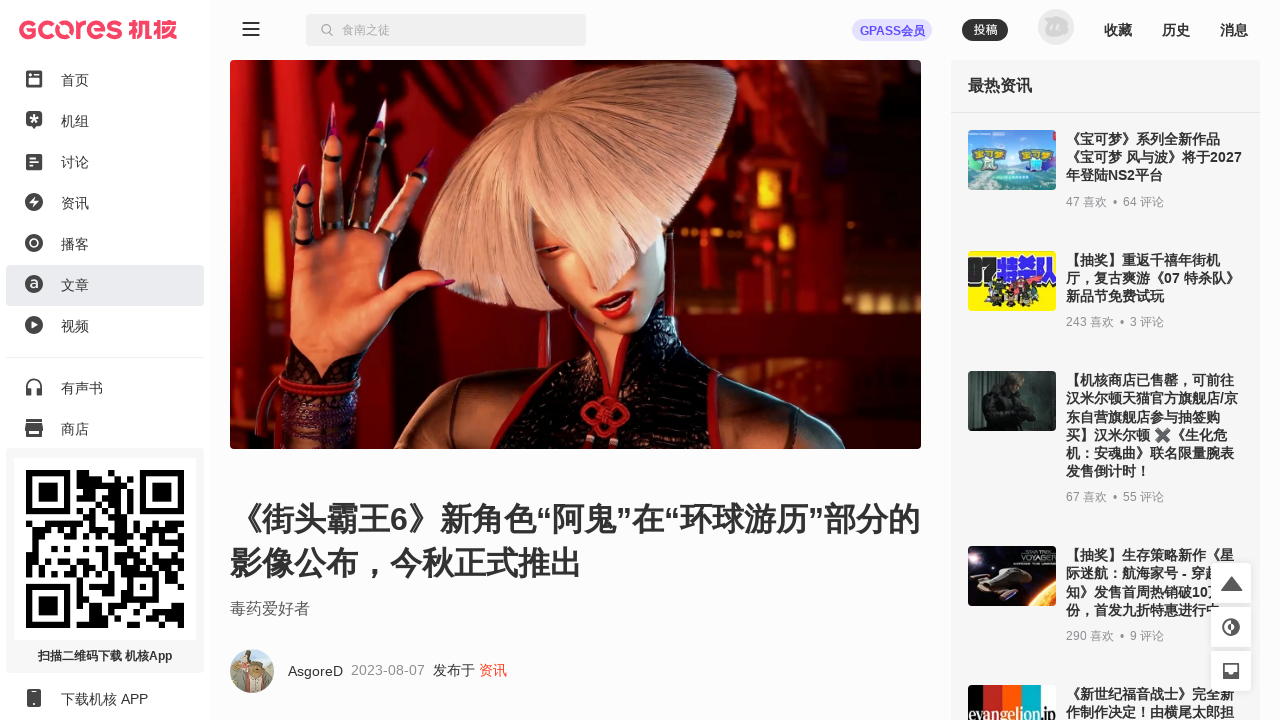

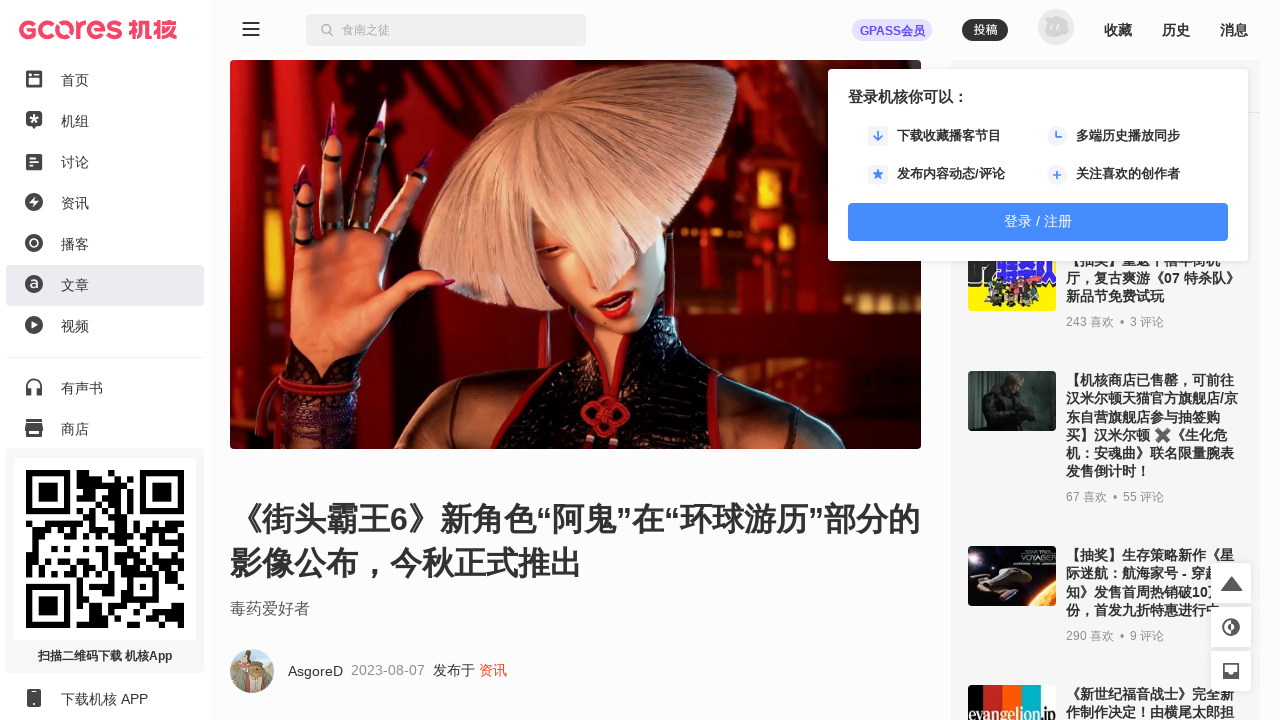